Tests the complete flight booking flow on BlazeDemo - selects a flight from Paris to Buenos Aires, fills in passenger and payment details, and confirms the purchase.

Starting URL: https://blazedemo.com/

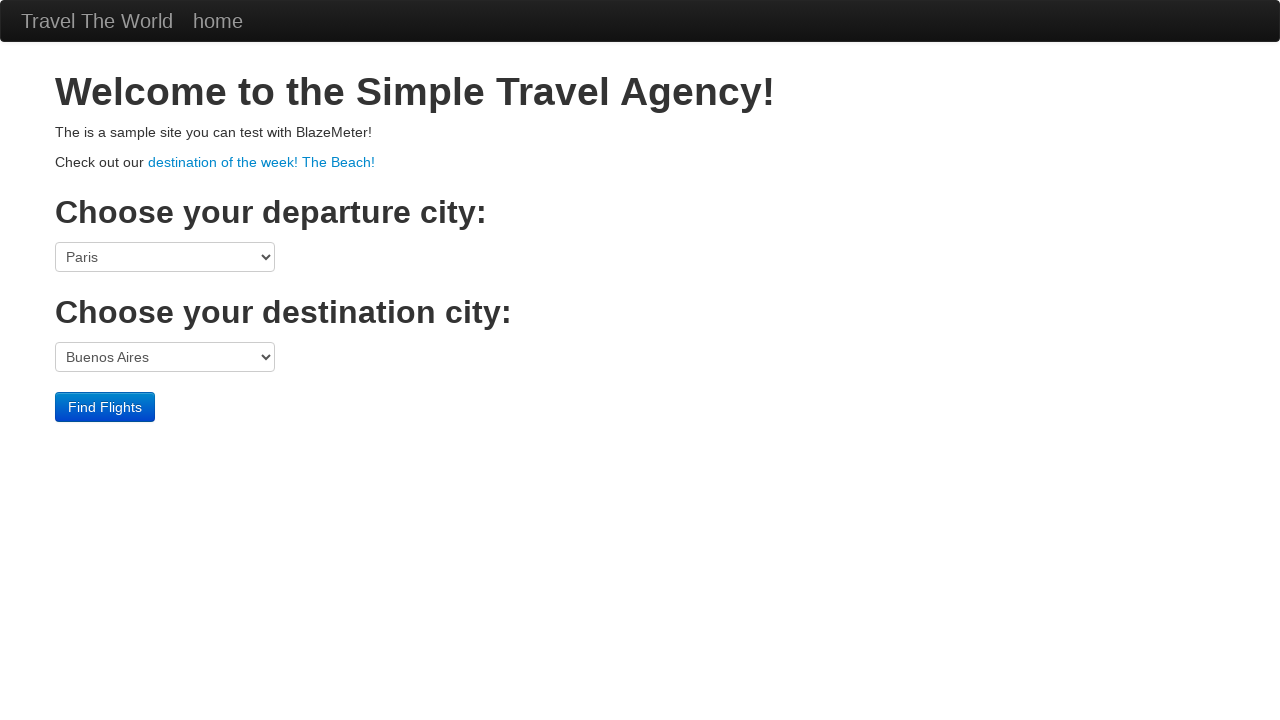

Clicked h1 heading to verify welcome message at (640, 92) on h1
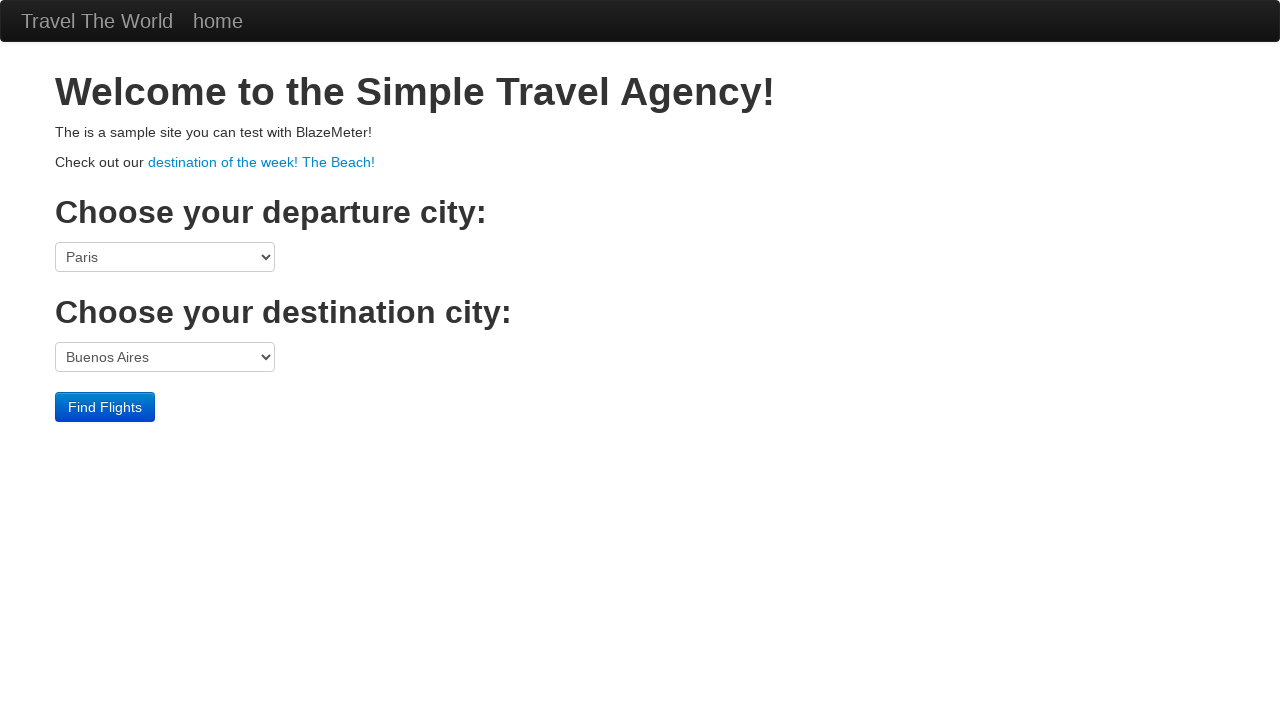

Clicked primary button to search for flights from Paris to Buenos Aires at (105, 407) on .btn-primary
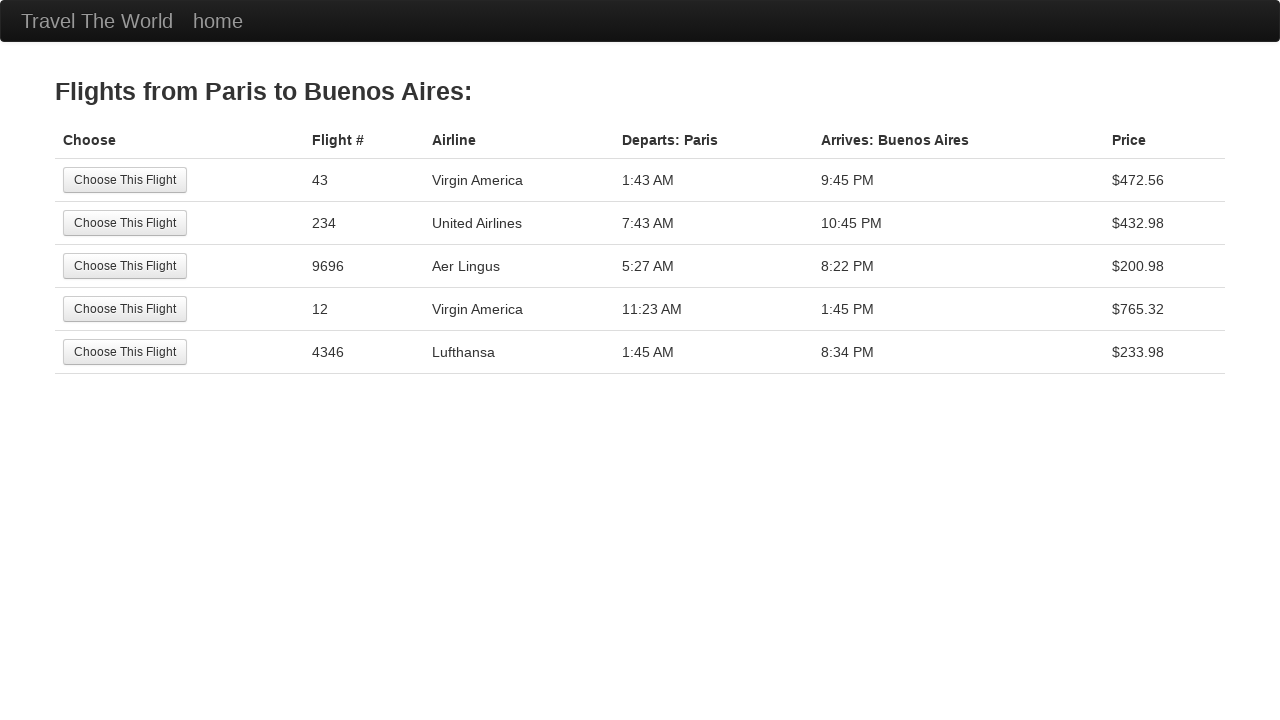

Waited for flights page to load
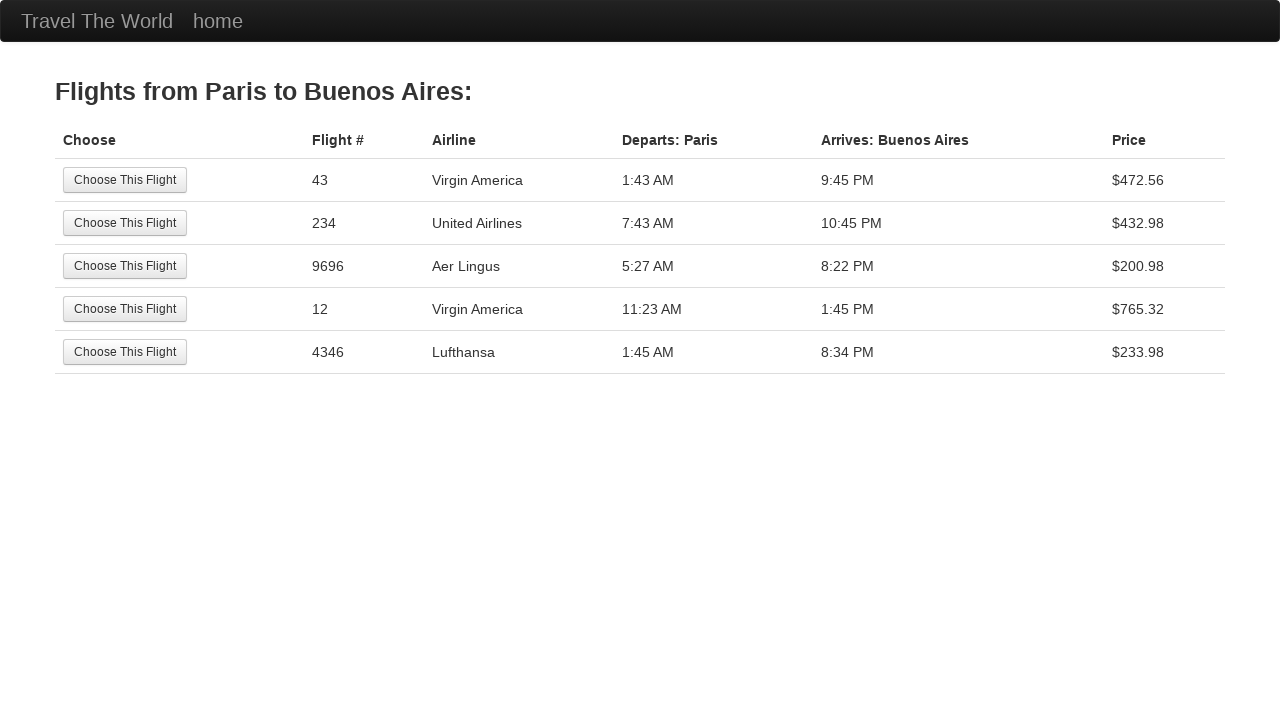

Clicked h3 to verify flights header at (640, 92) on h3
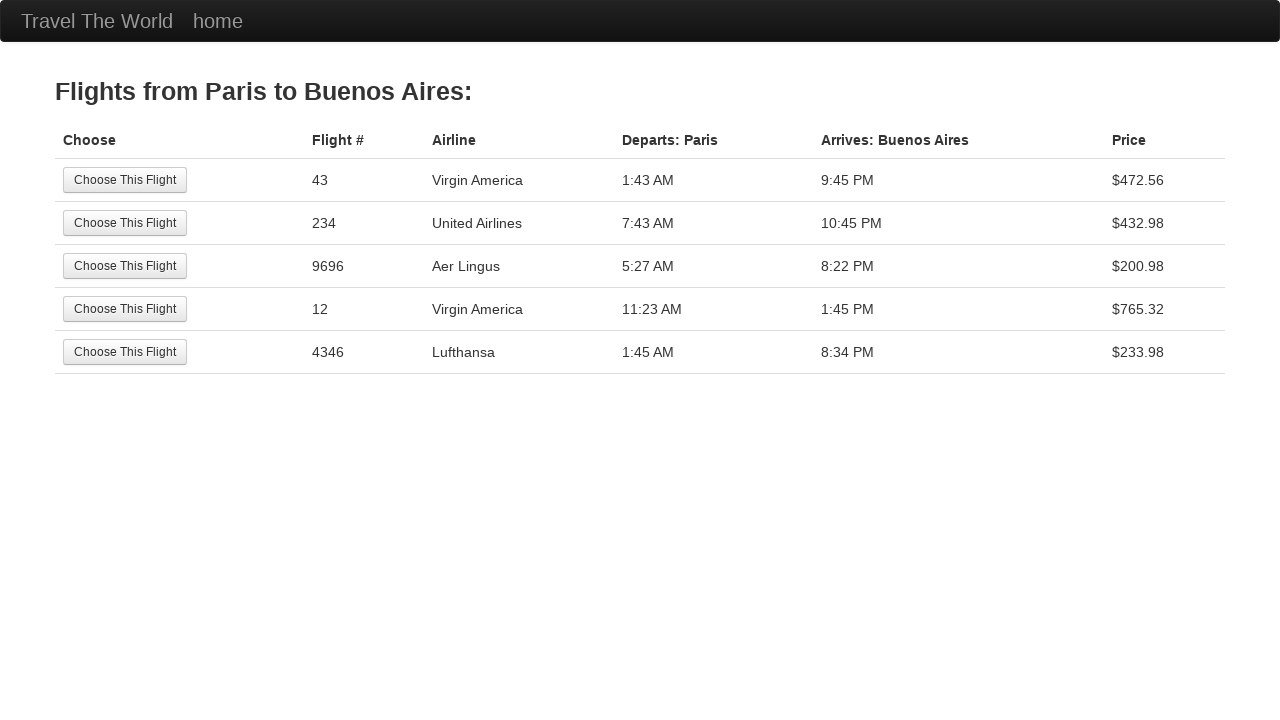

Selected the first flight option at (125, 180) on tr:nth-child(1) .btn
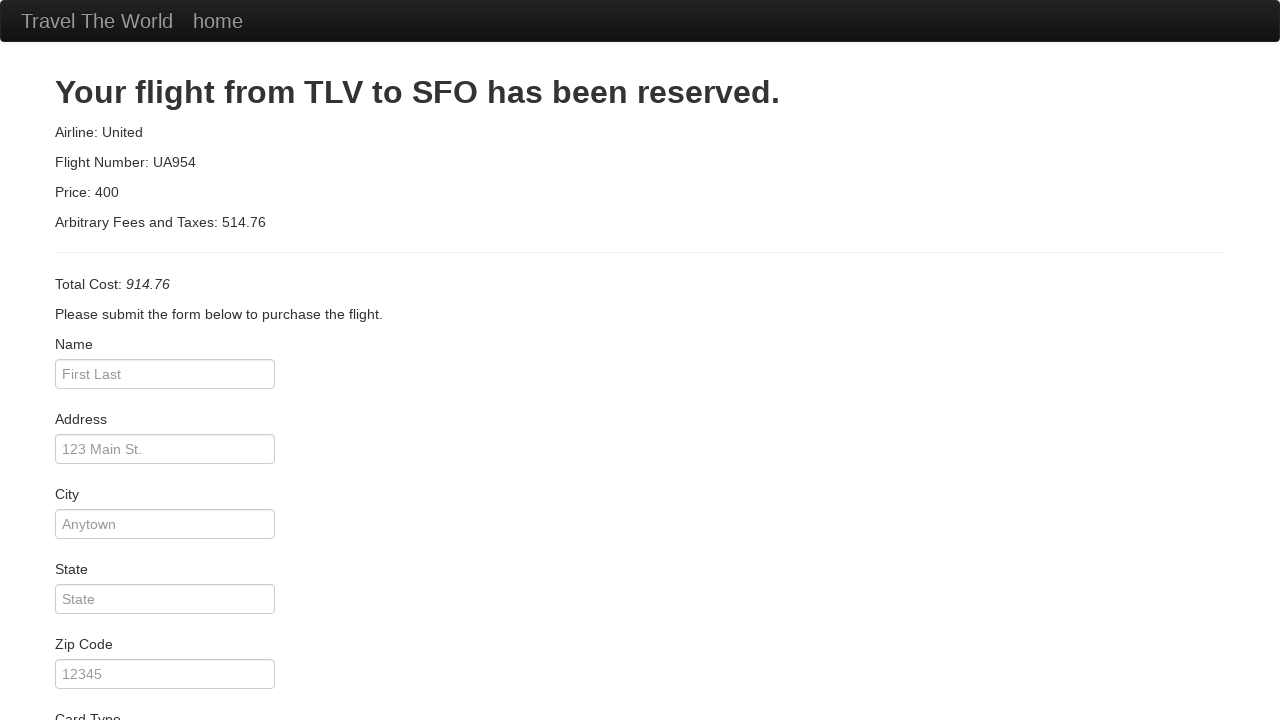

Waited for reservation page to load
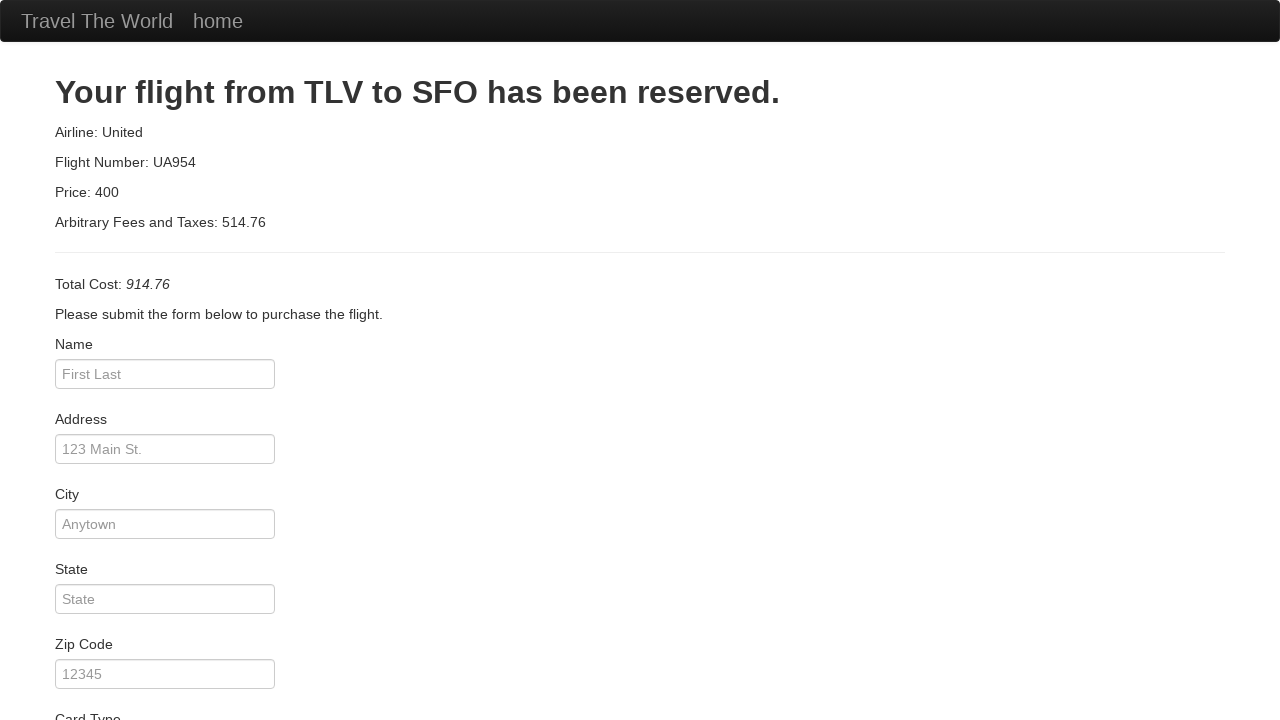

Clicked h2 to verify reservation message at (640, 92) on h2
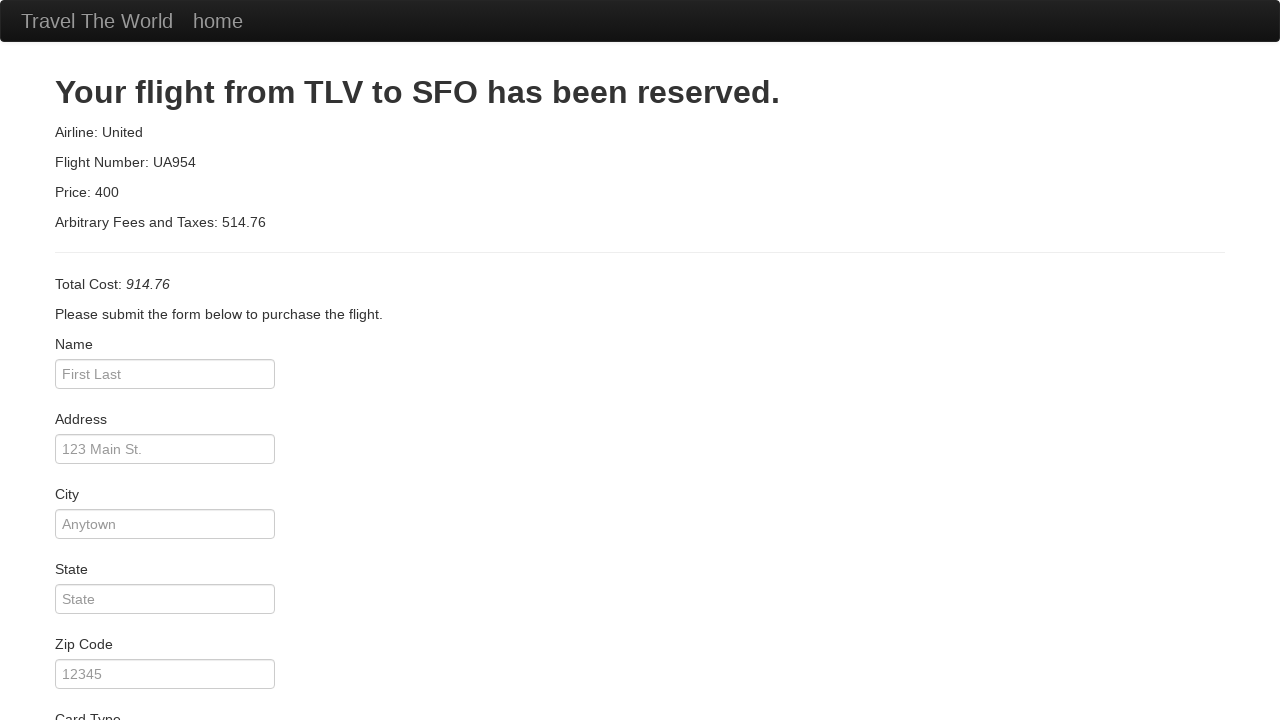

Clicked passenger name input field at (165, 374) on #inputName
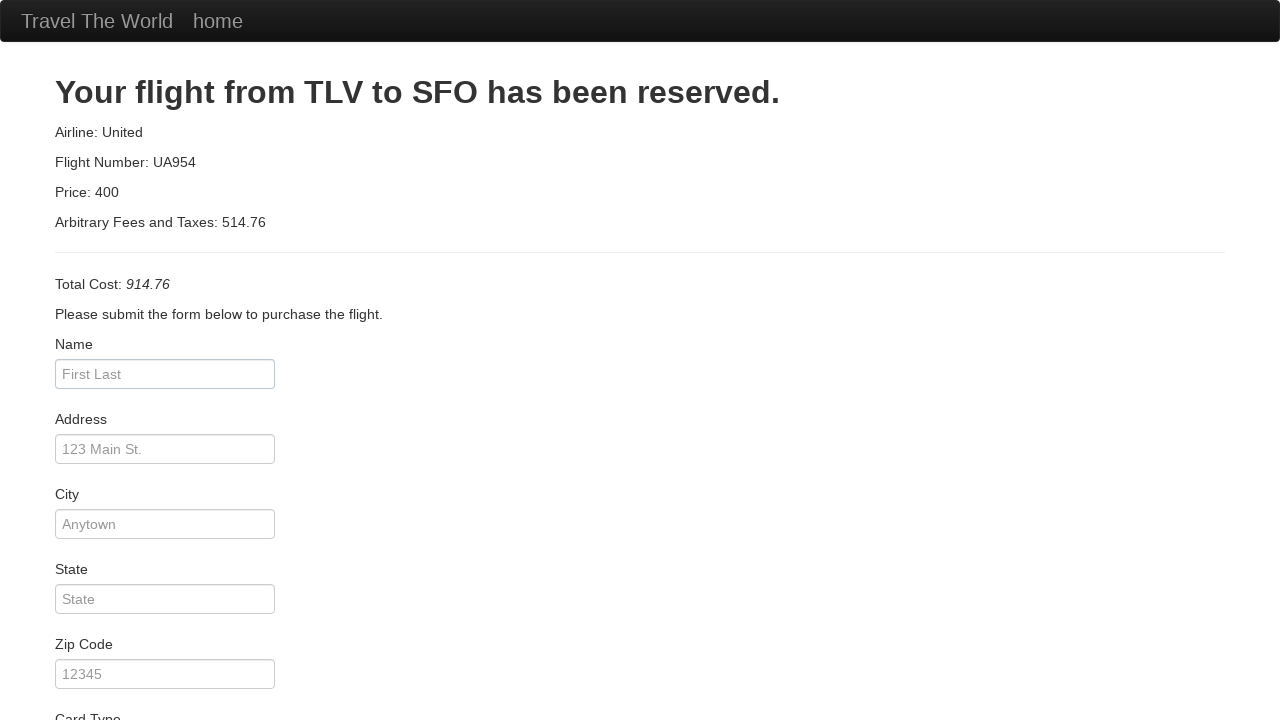

Filled passenger name as 'Eva' on #inputName
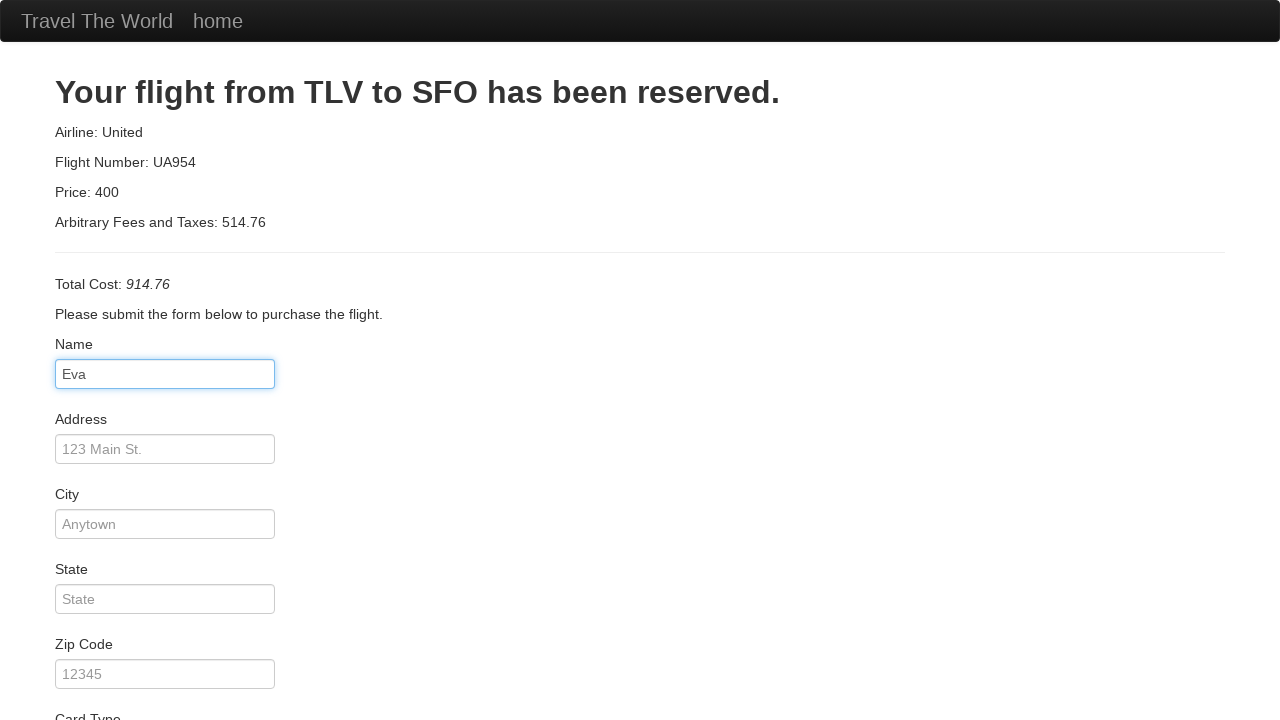

Filled address as '123 Main' on #address
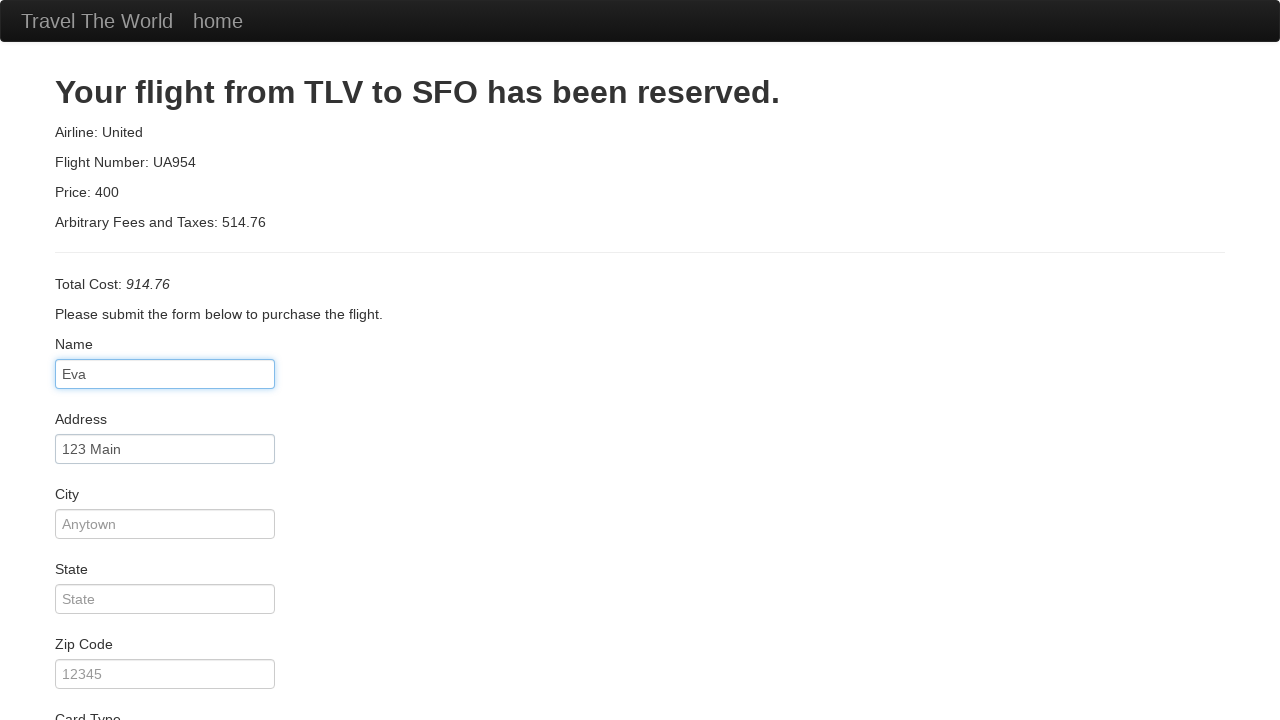

Filled city as 'Aveiro' on #city
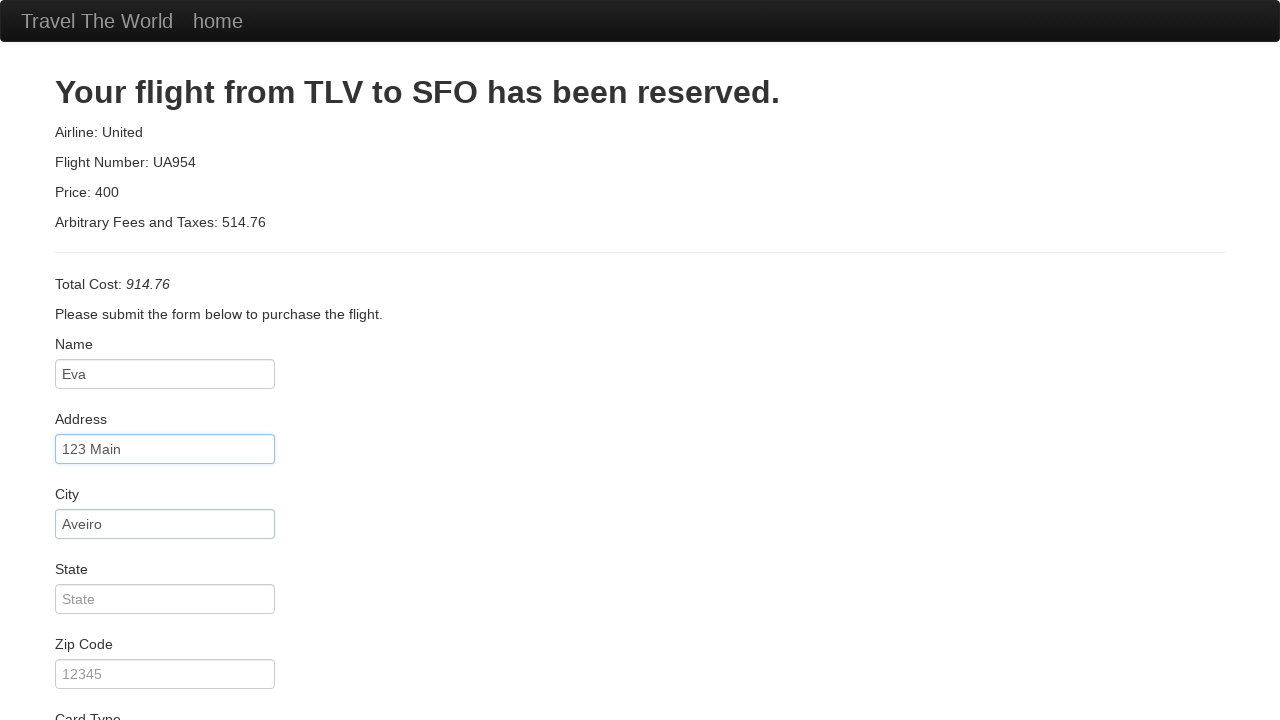

Filled state as 'Portugal' on #state
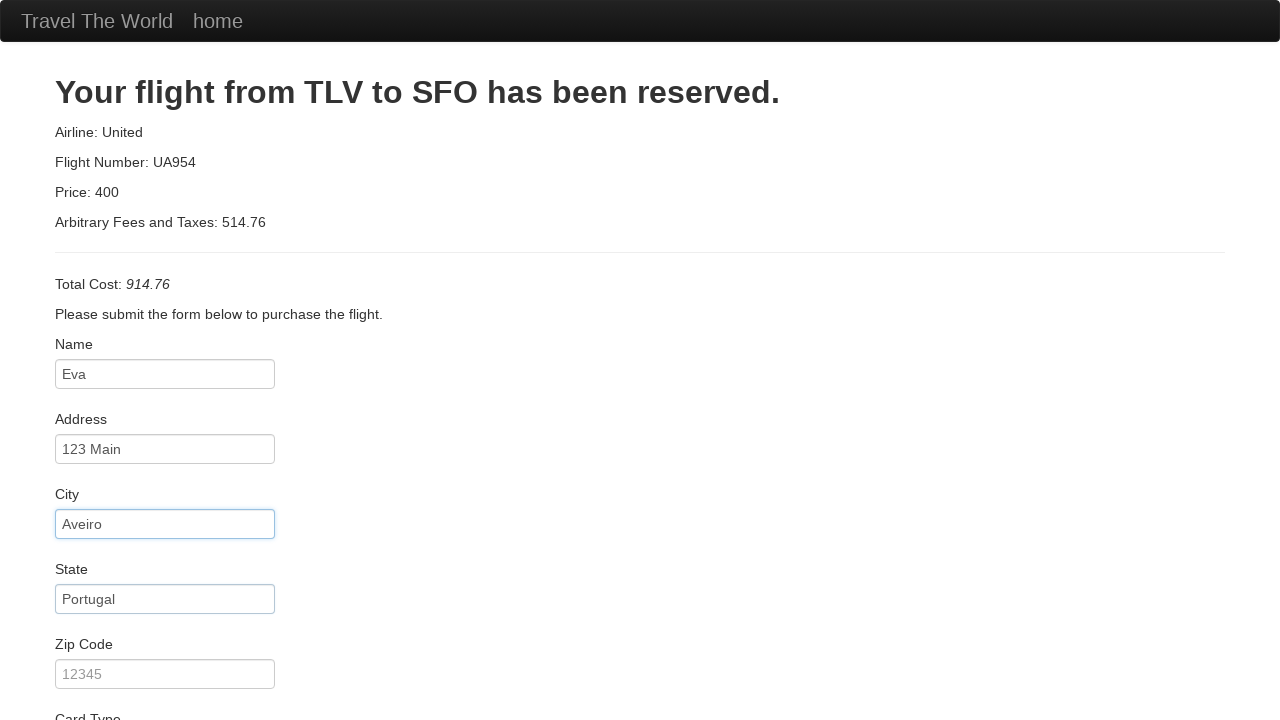

Filled zip code as '1234-567' on #zipCode
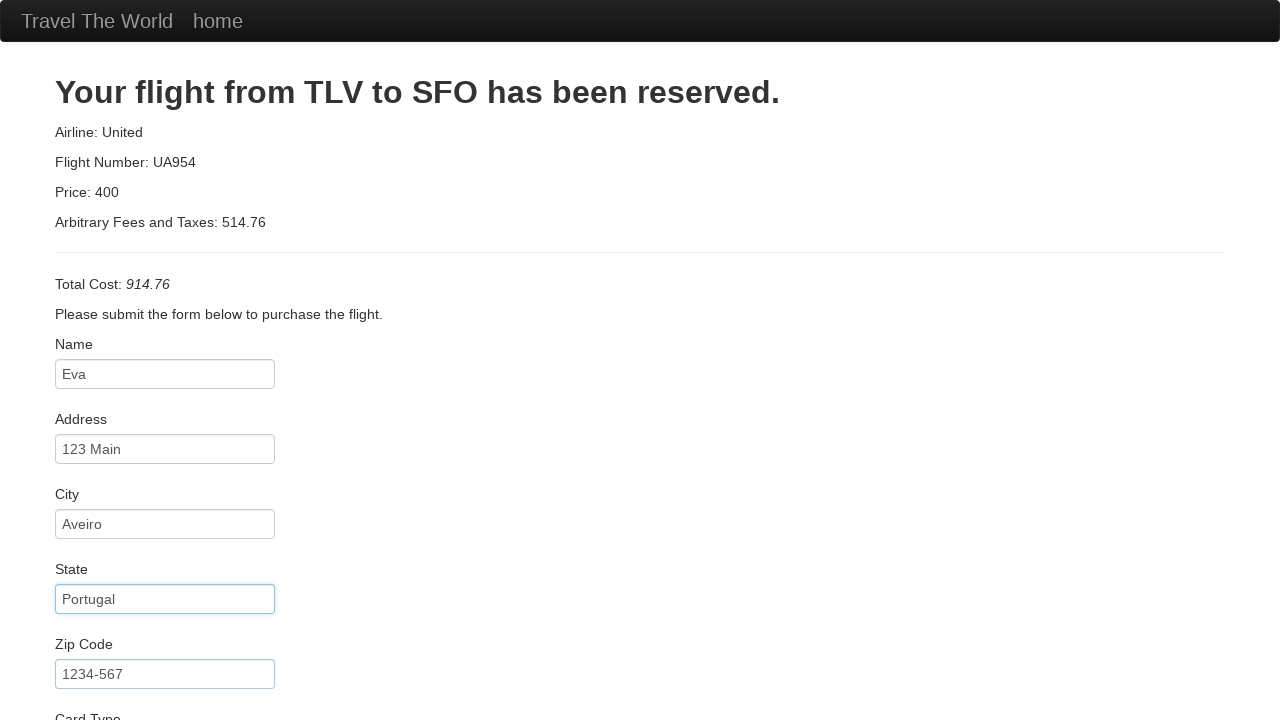

Clicked credit card number input field at (165, 380) on #creditCardNumber
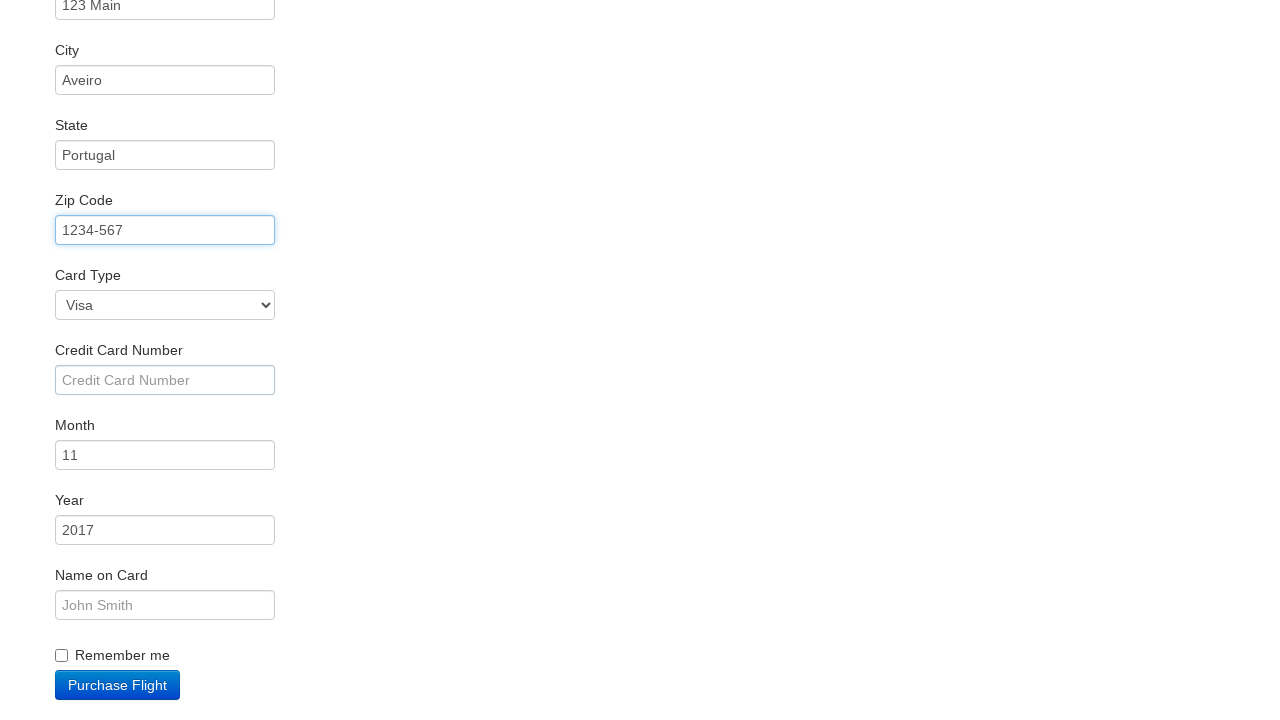

Filled credit card number as '12345678' on #creditCardNumber
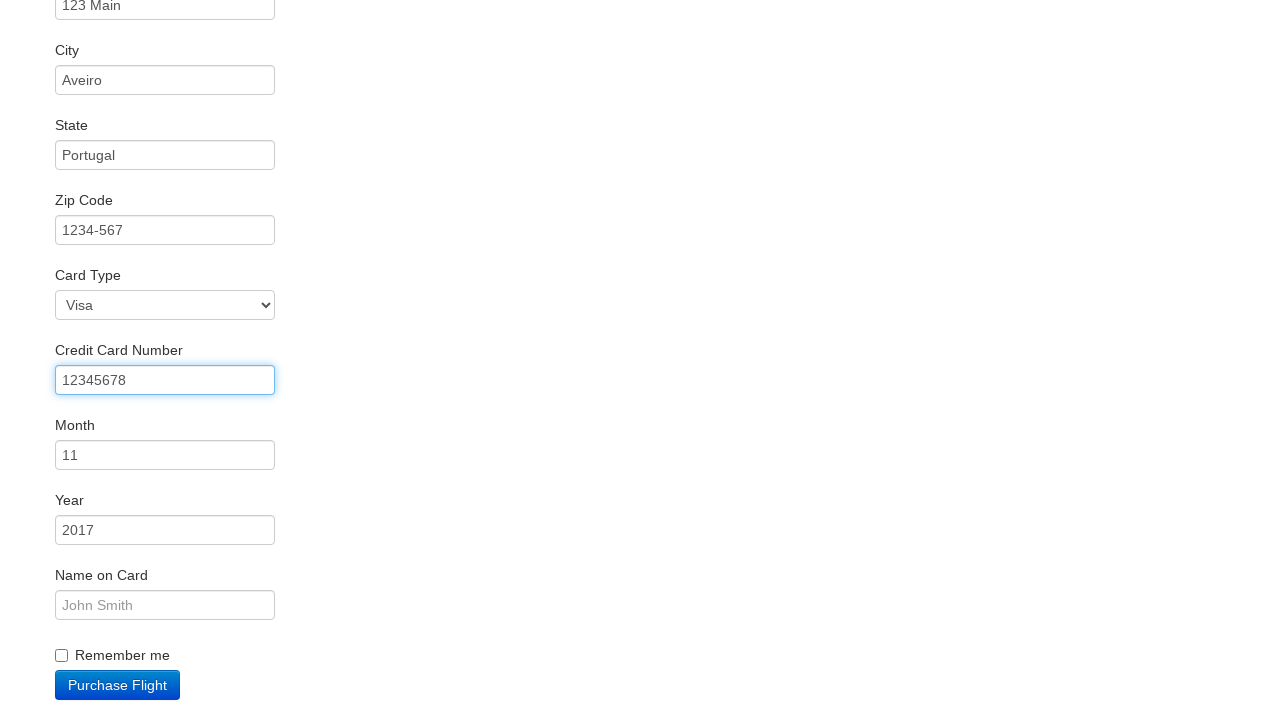

Clicked credit card month input field at (165, 455) on #creditCardMonth
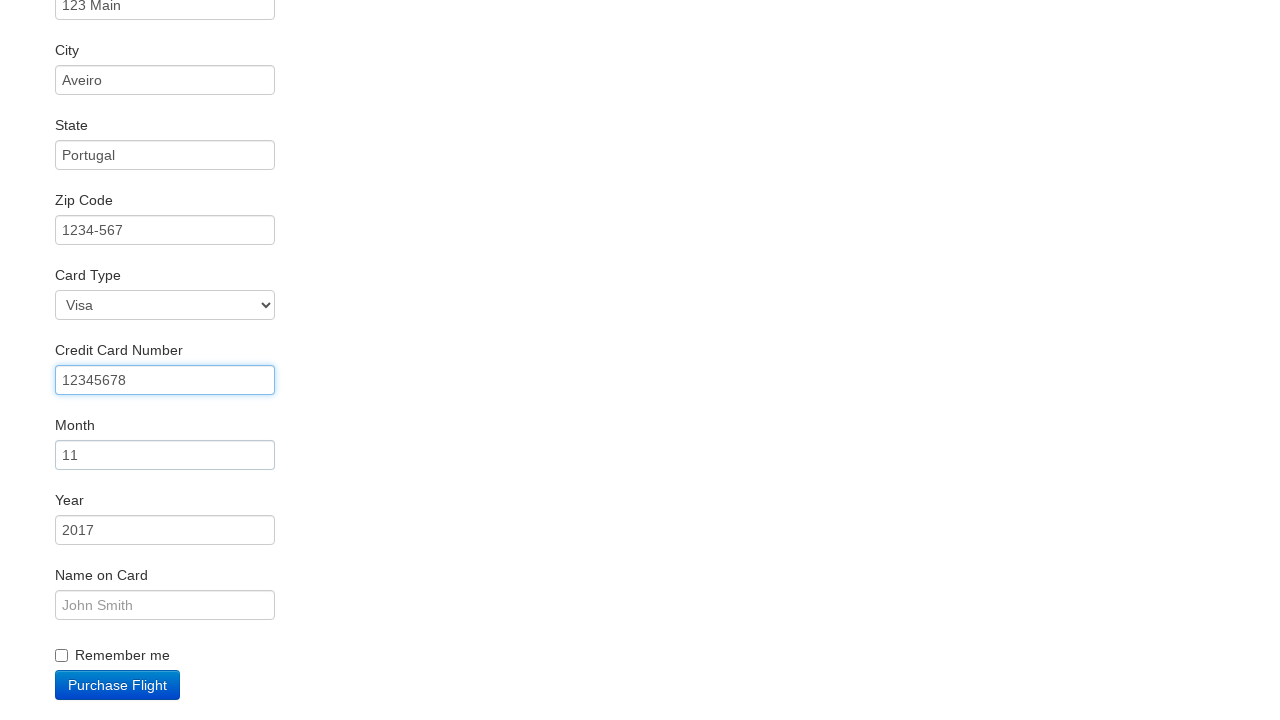

Filled credit card month as '12' on #creditCardMonth
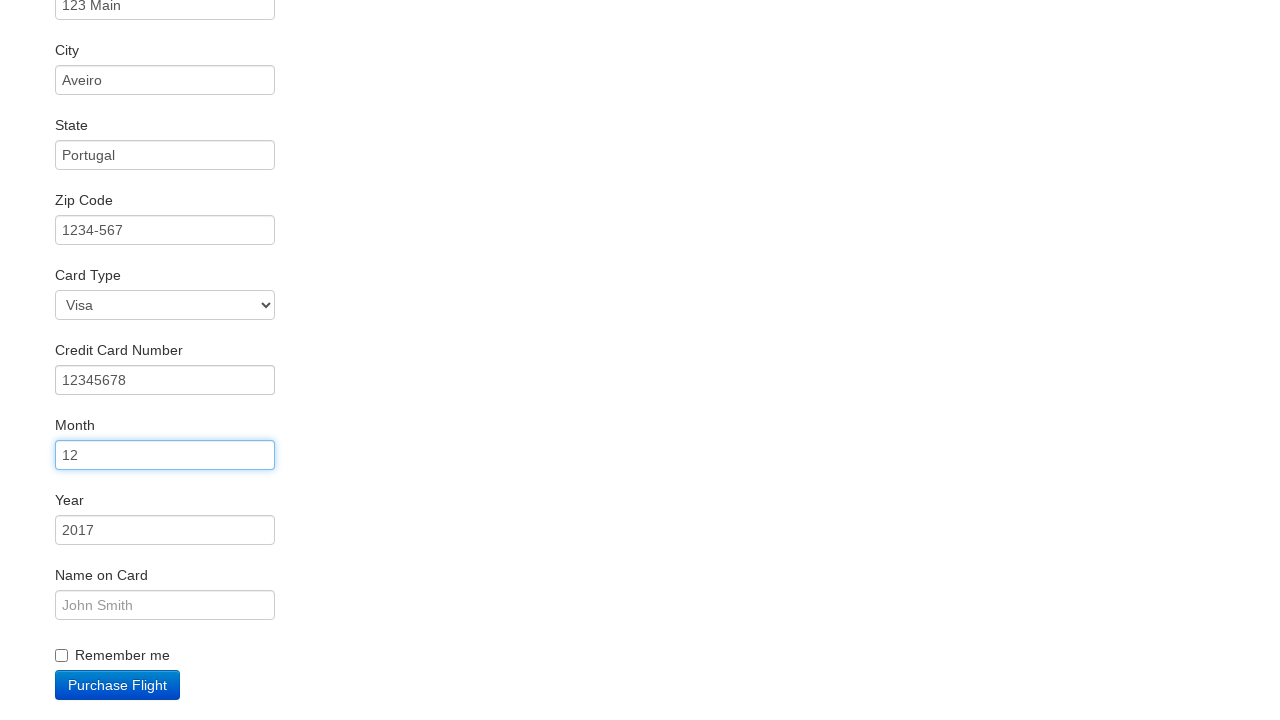

Clicked credit card year input field at (165, 530) on #creditCardYear
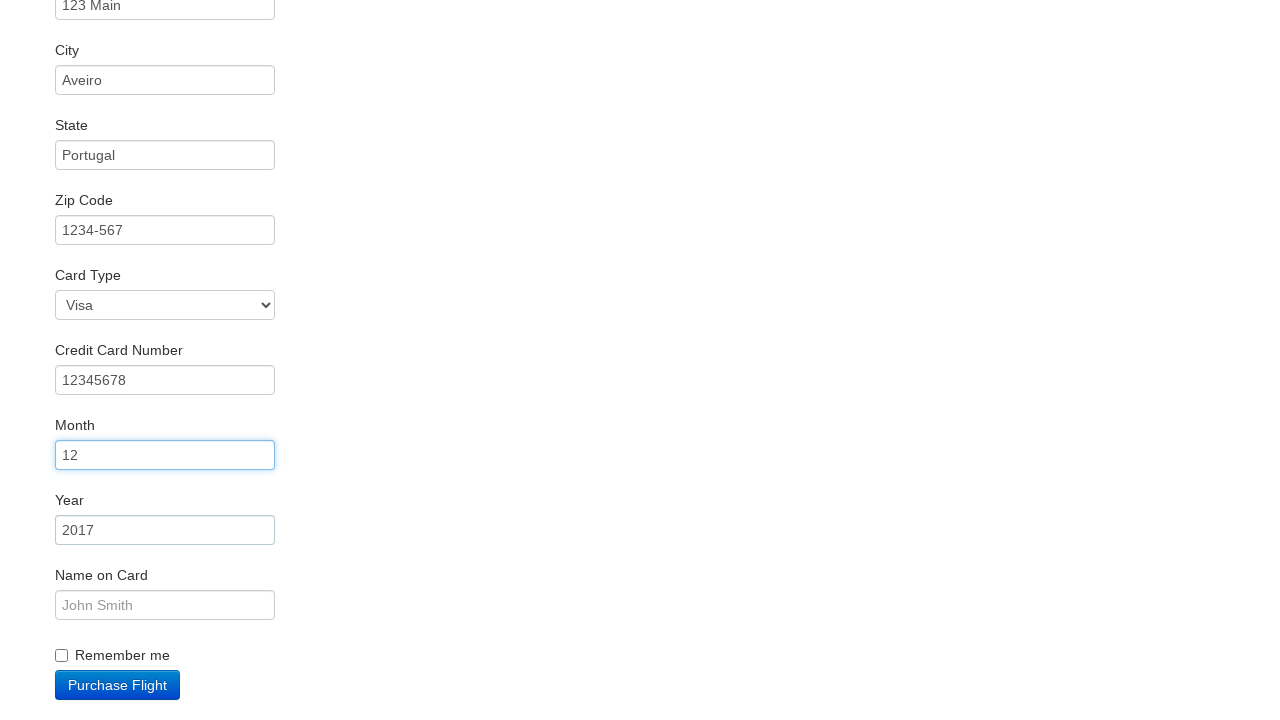

Filled credit card year as '2018' on #creditCardYear
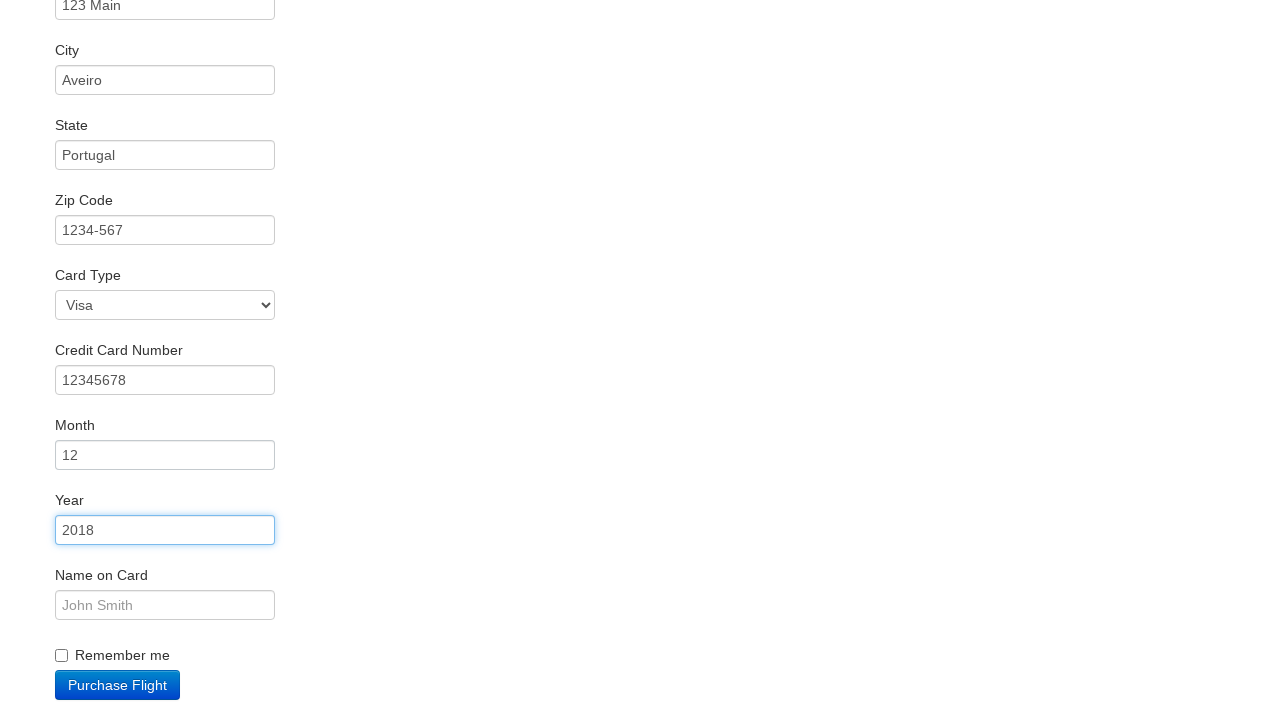

Clicked name on card input field at (165, 605) on #nameOnCard
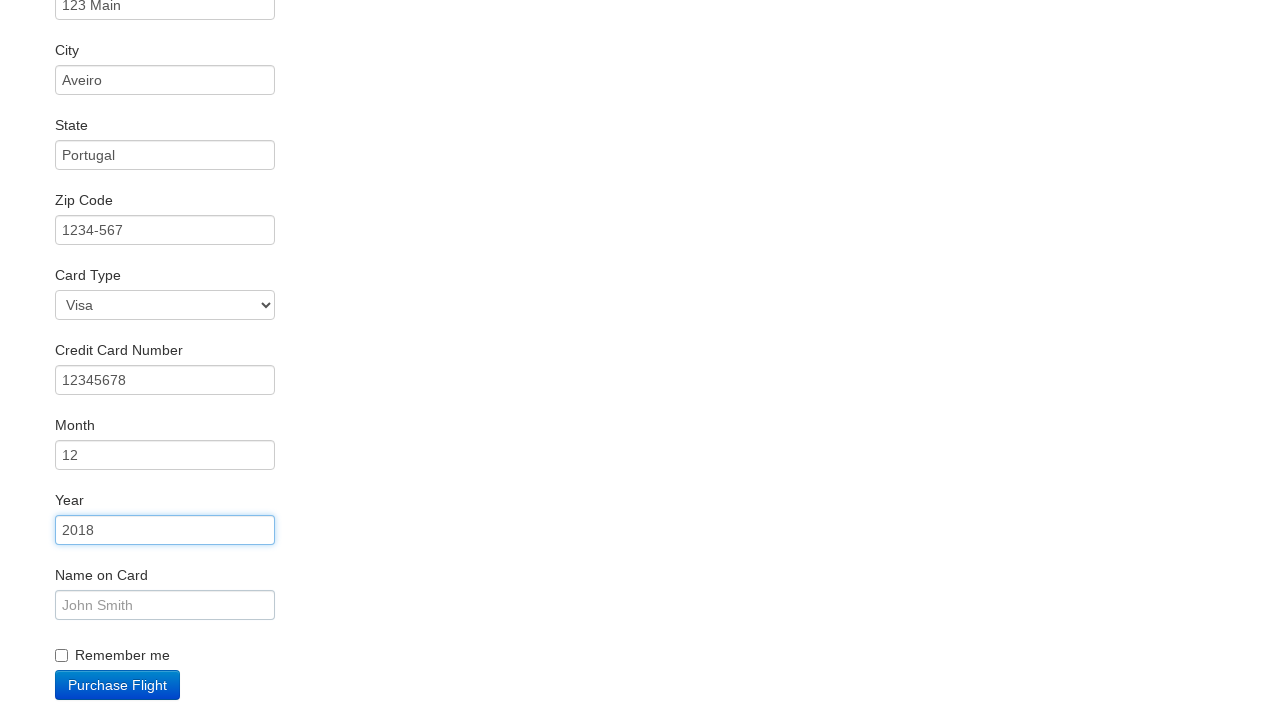

Filled name on card as 'Eva' on #nameOnCard
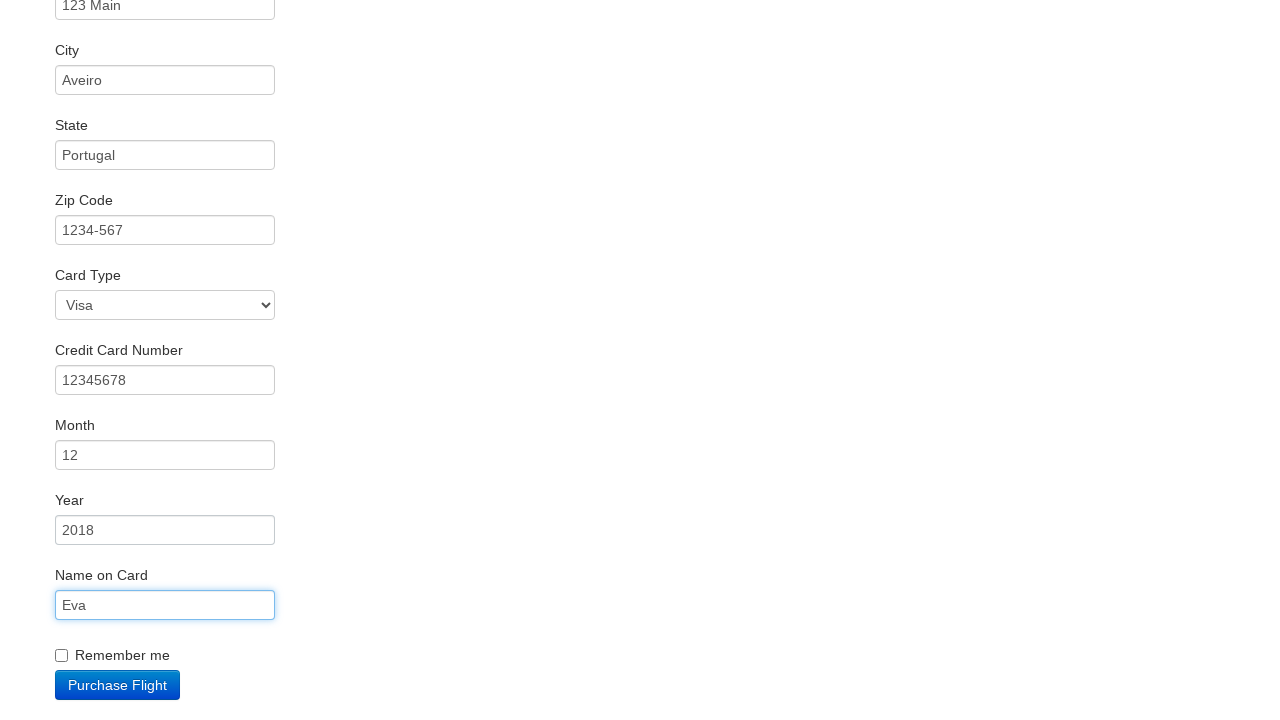

Clicked remember me checkbox at (640, 652) on .checkbox
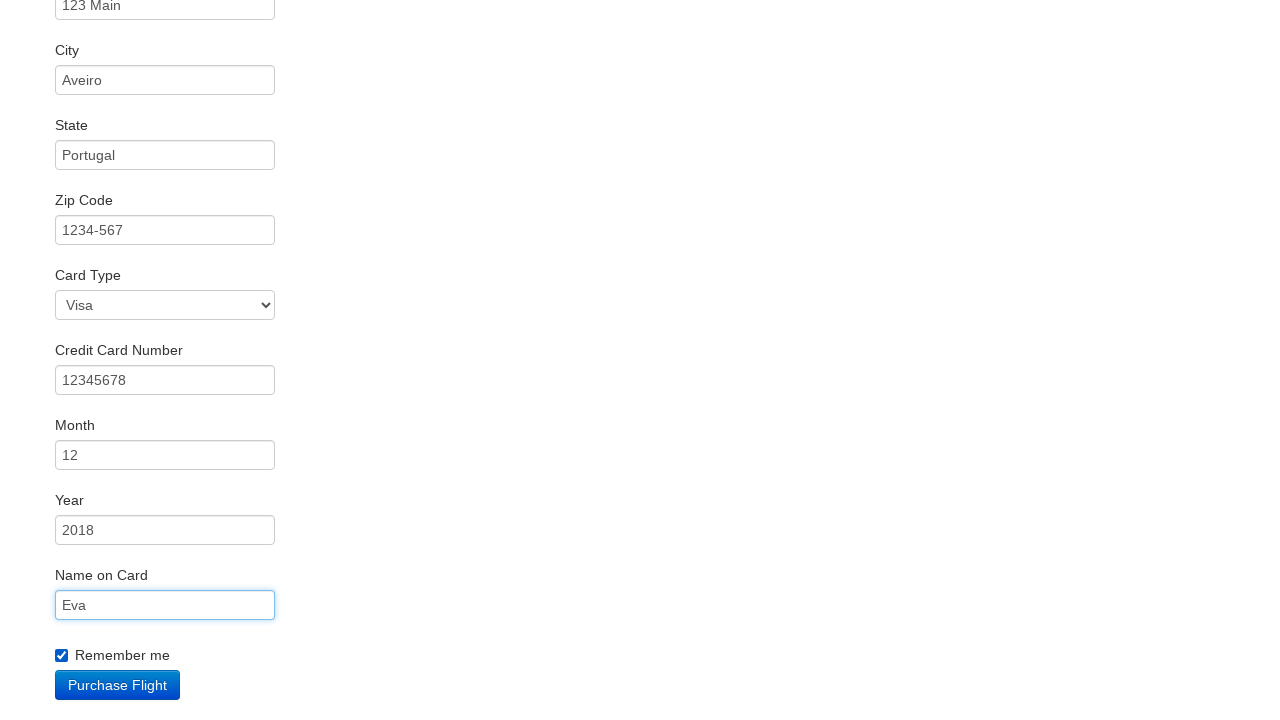

Clicked primary button to submit the purchase at (118, 685) on .btn-primary
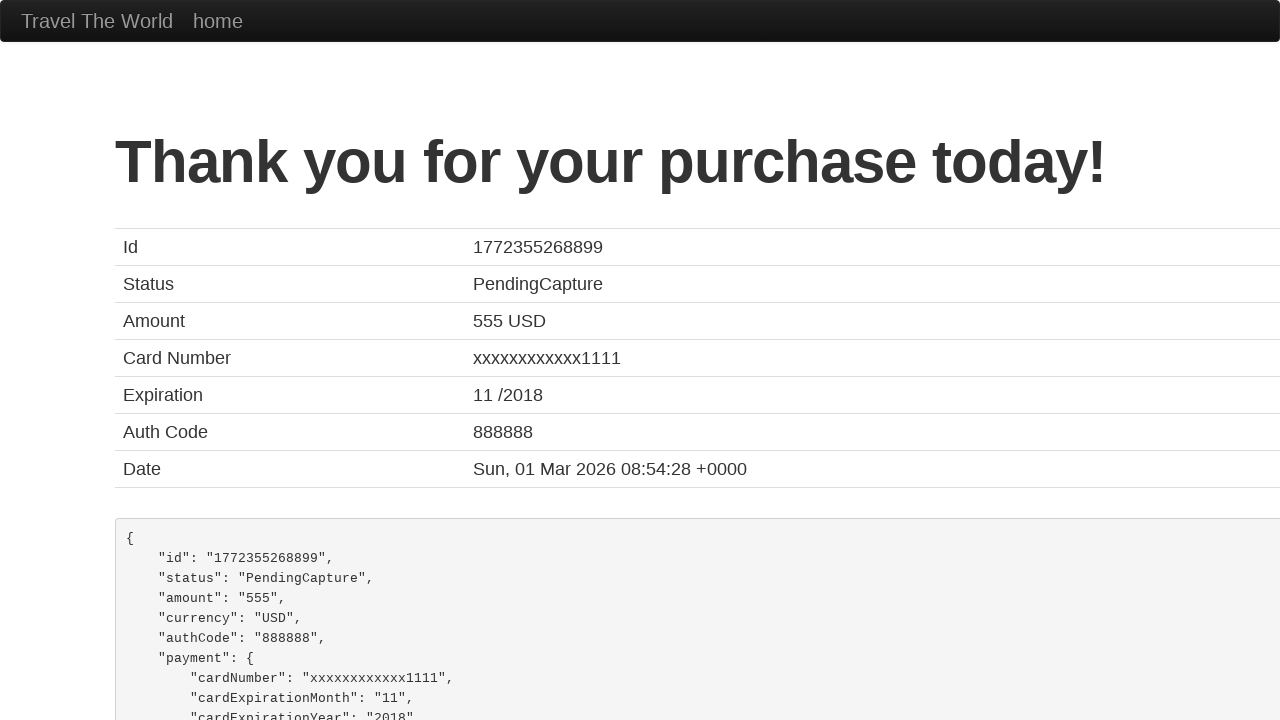

Waited for confirmation page to load
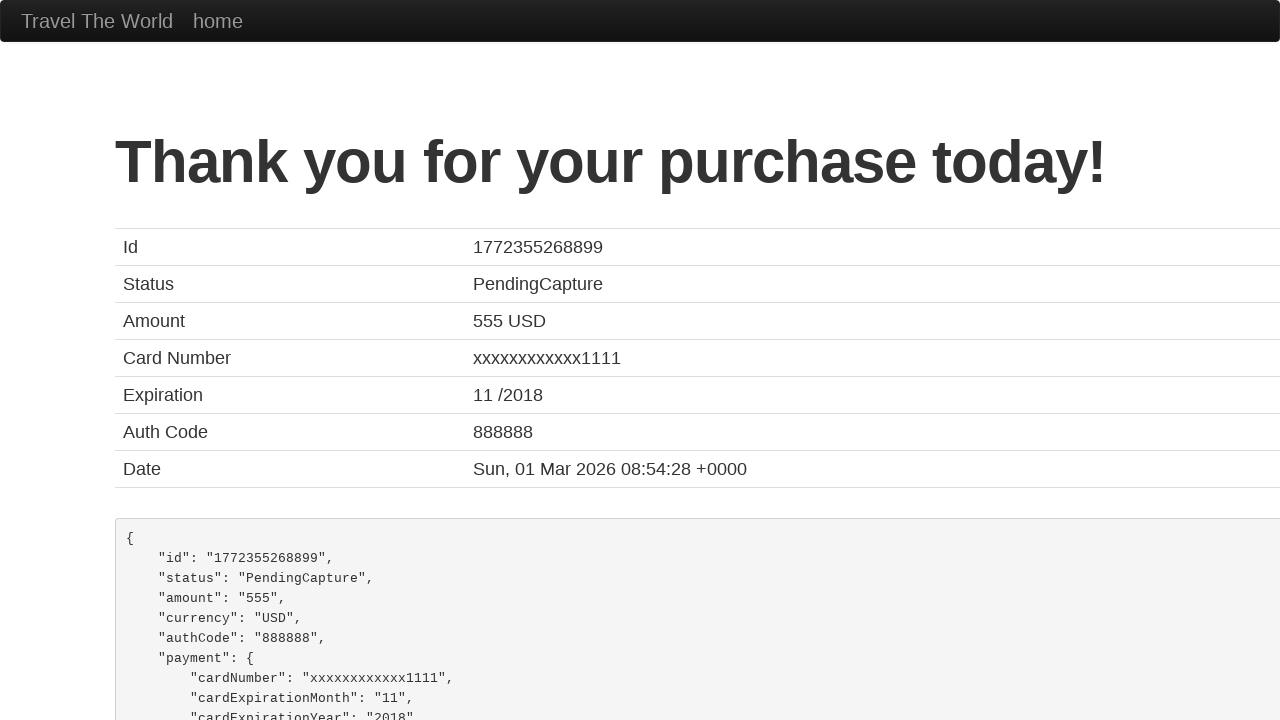

Clicked h1 heading to verify confirmation message at (695, 162) on h1
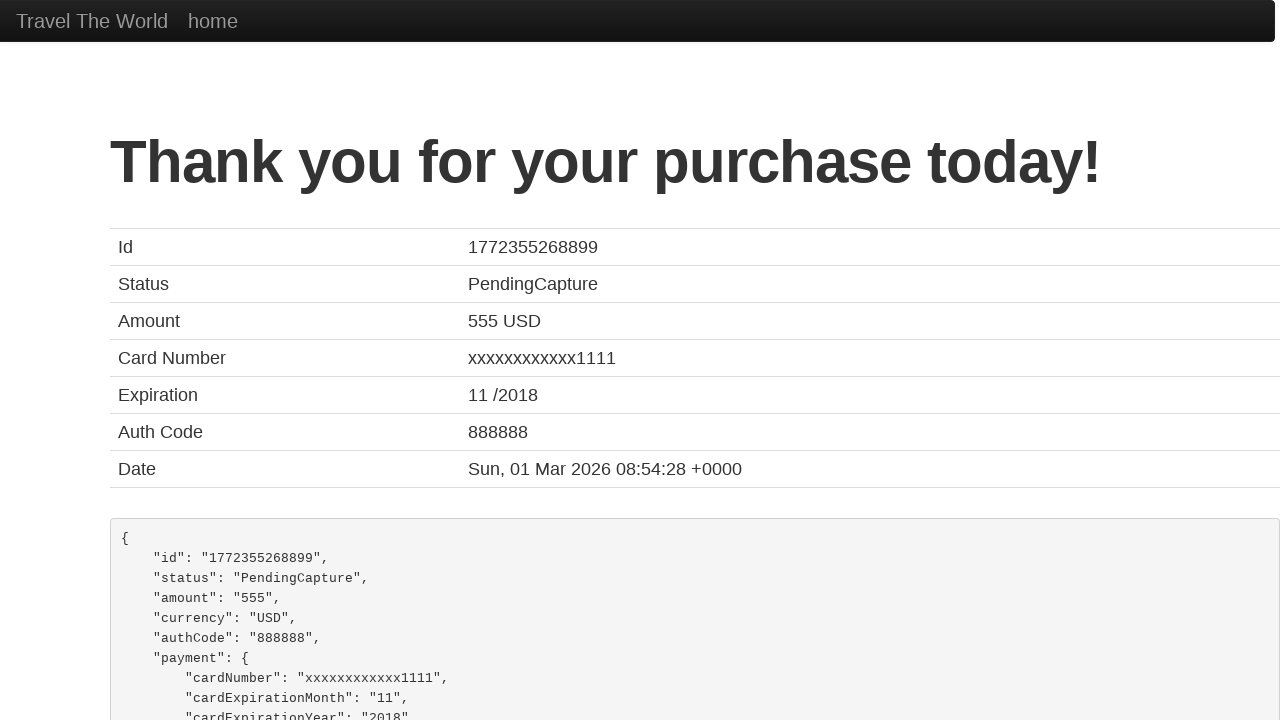

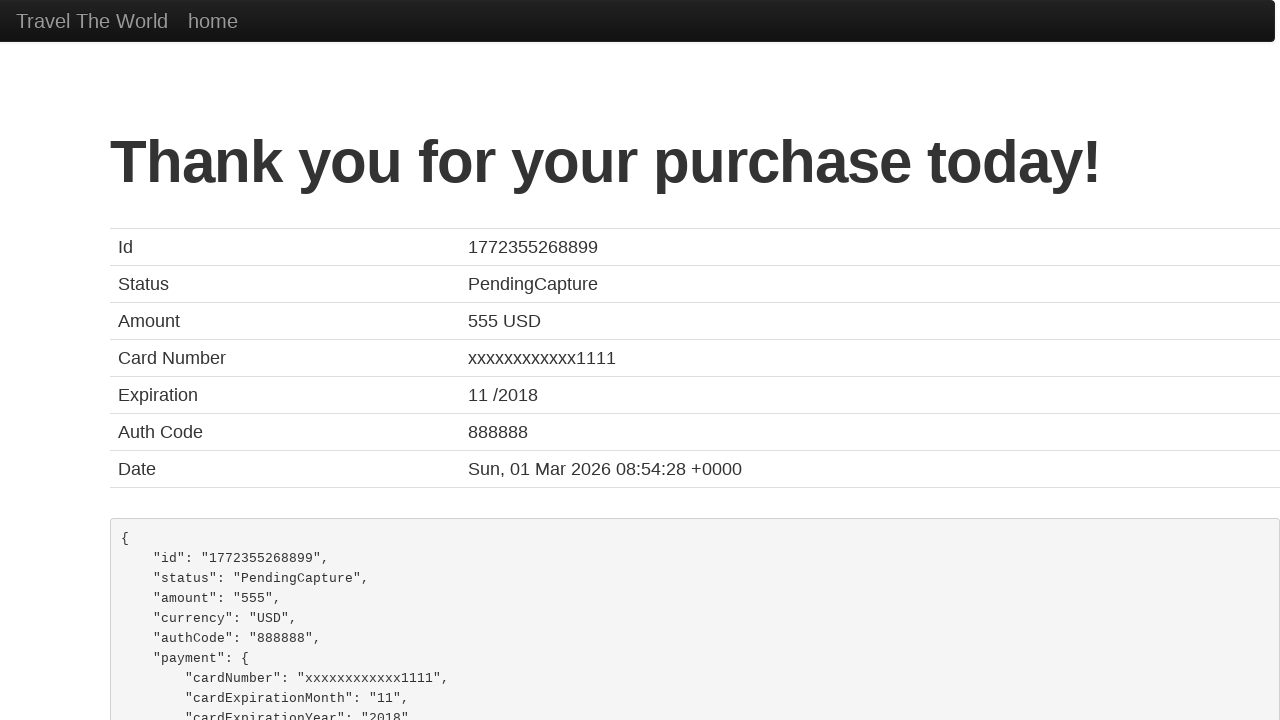